Tests handling JavaScript prompt dialogs by entering text and accepting, accepting without text, and dismissing the prompt, verifying the result messages for each scenario.

Starting URL: https://the-internet.herokuapp.com/javascript_alerts

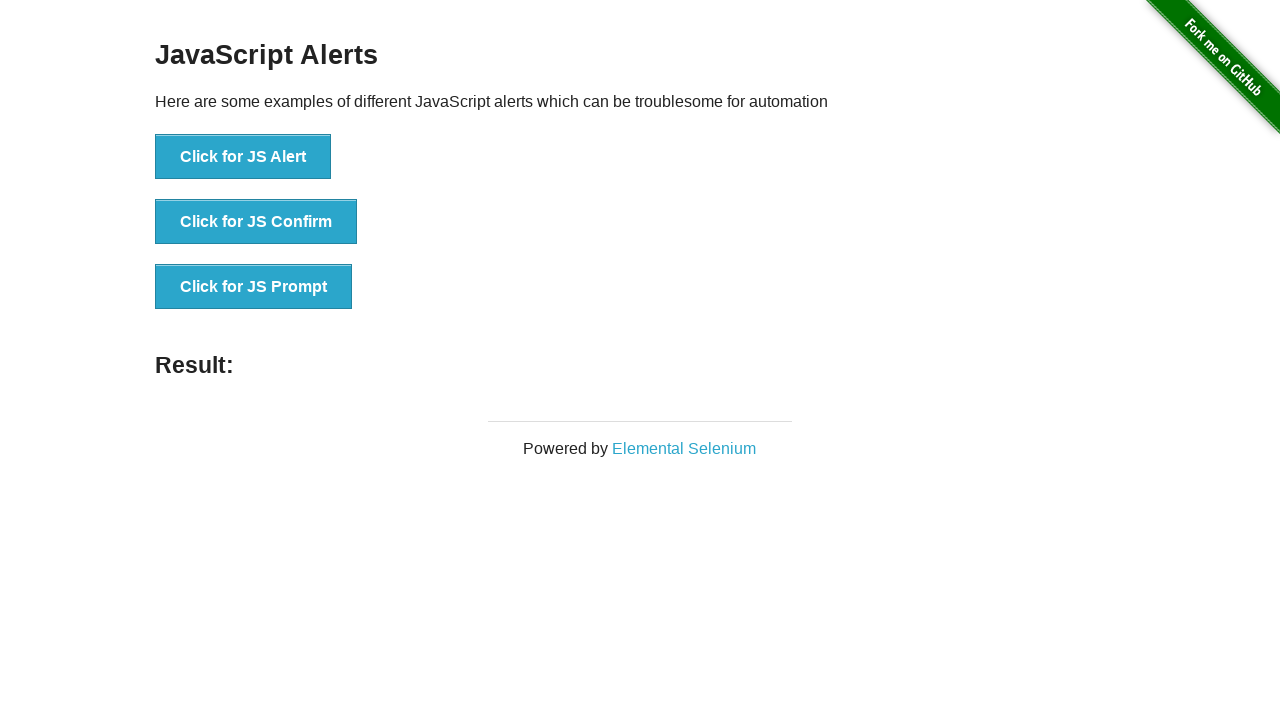

Set up dialog handler to accept prompt with text 'Desislava'
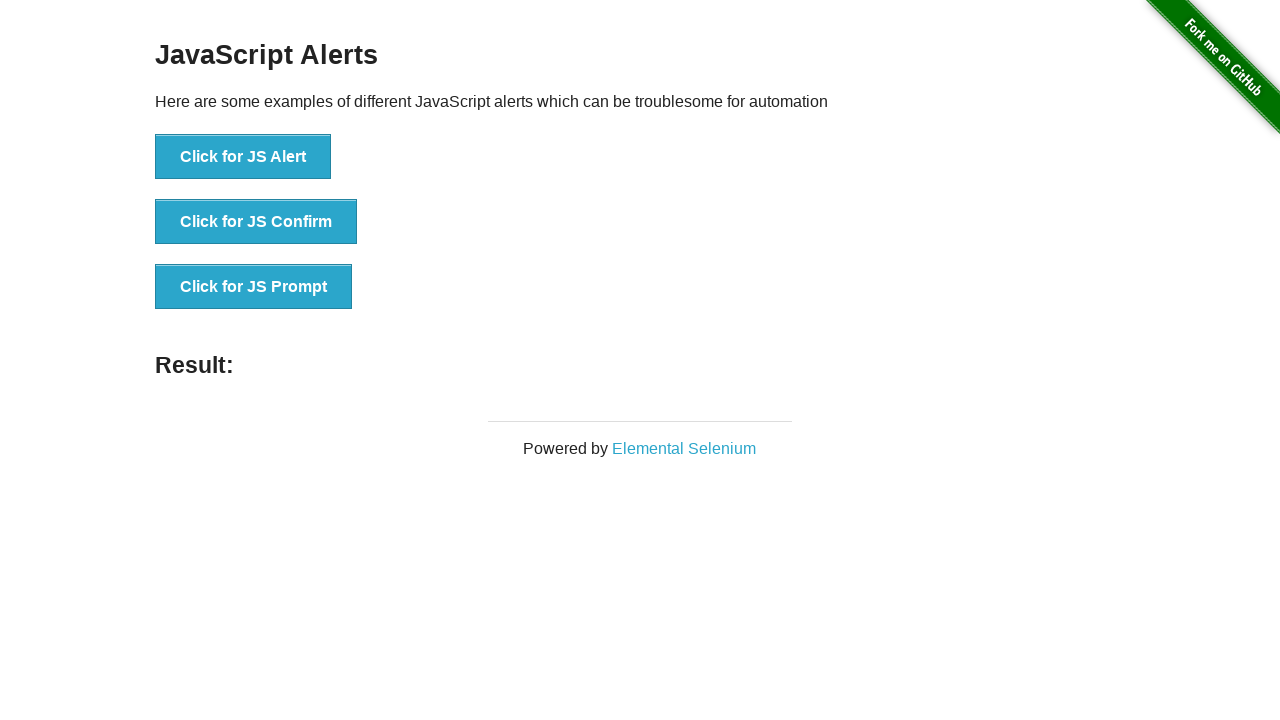

Clicked button to trigger first JavaScript prompt dialog at (254, 287) on button[onclick='jsPrompt()']
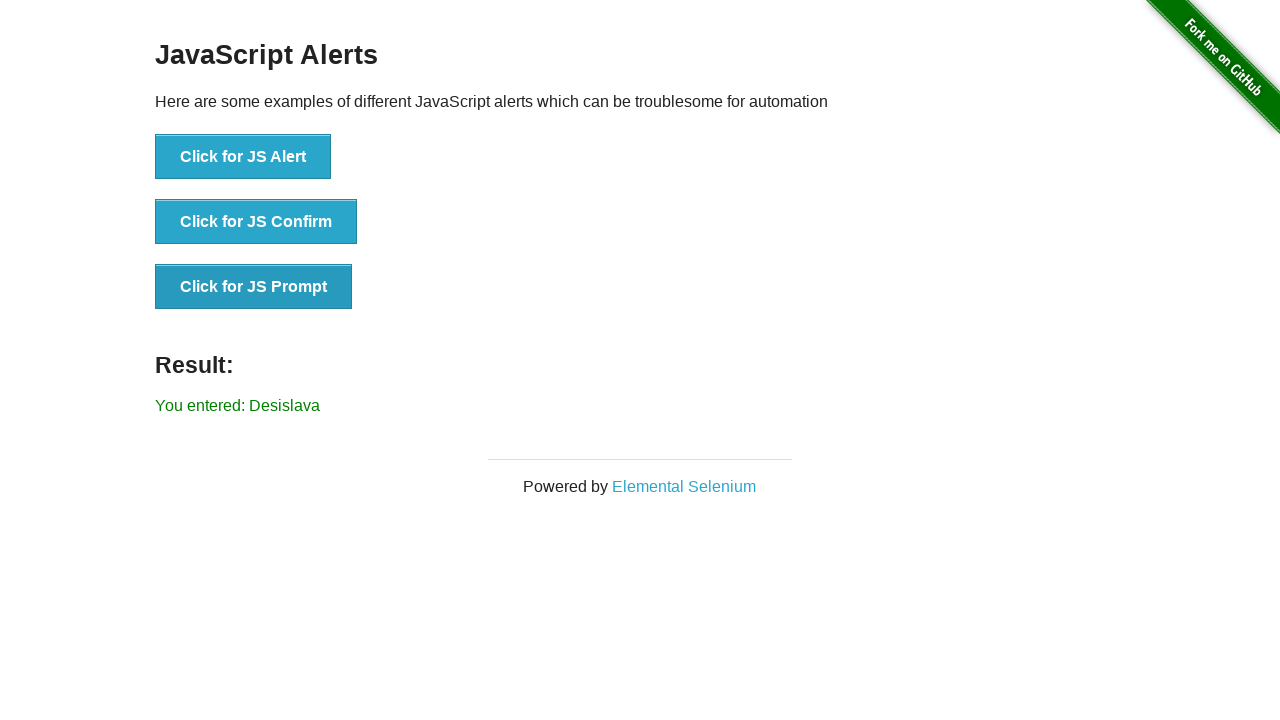

Result element loaded after accepting prompt with text
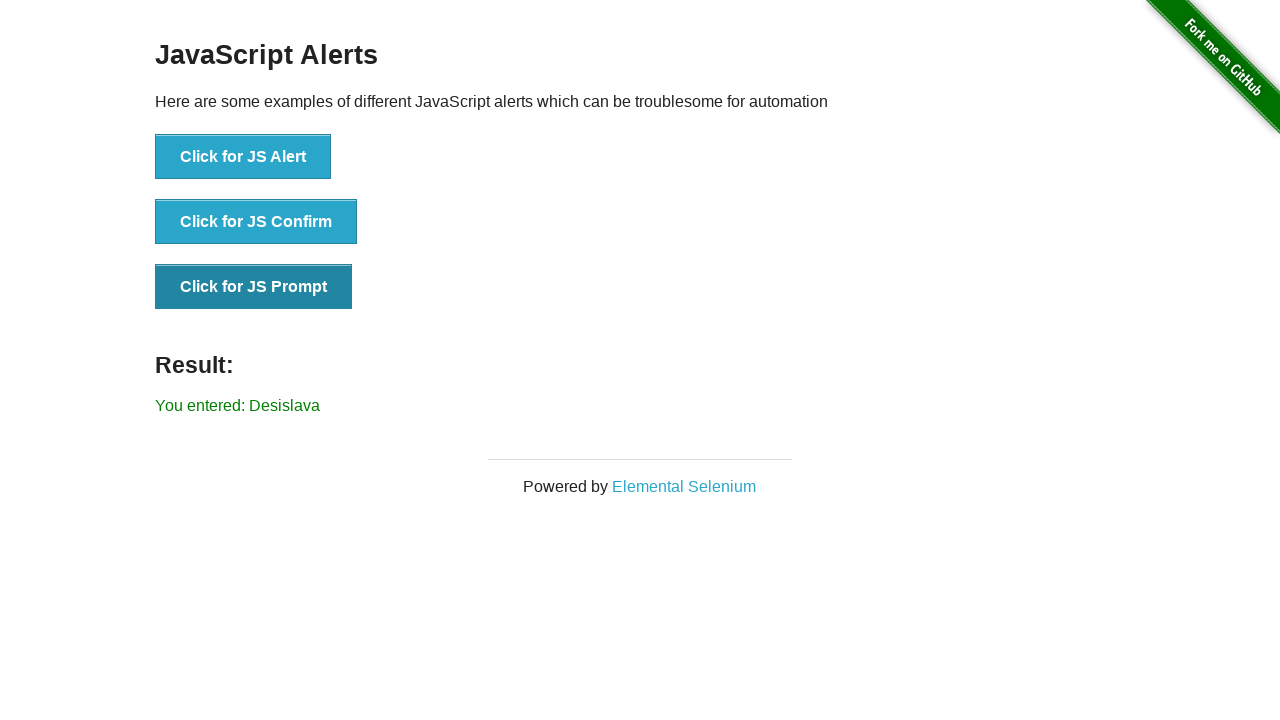

Set up dialog handler to accept prompt without entering text
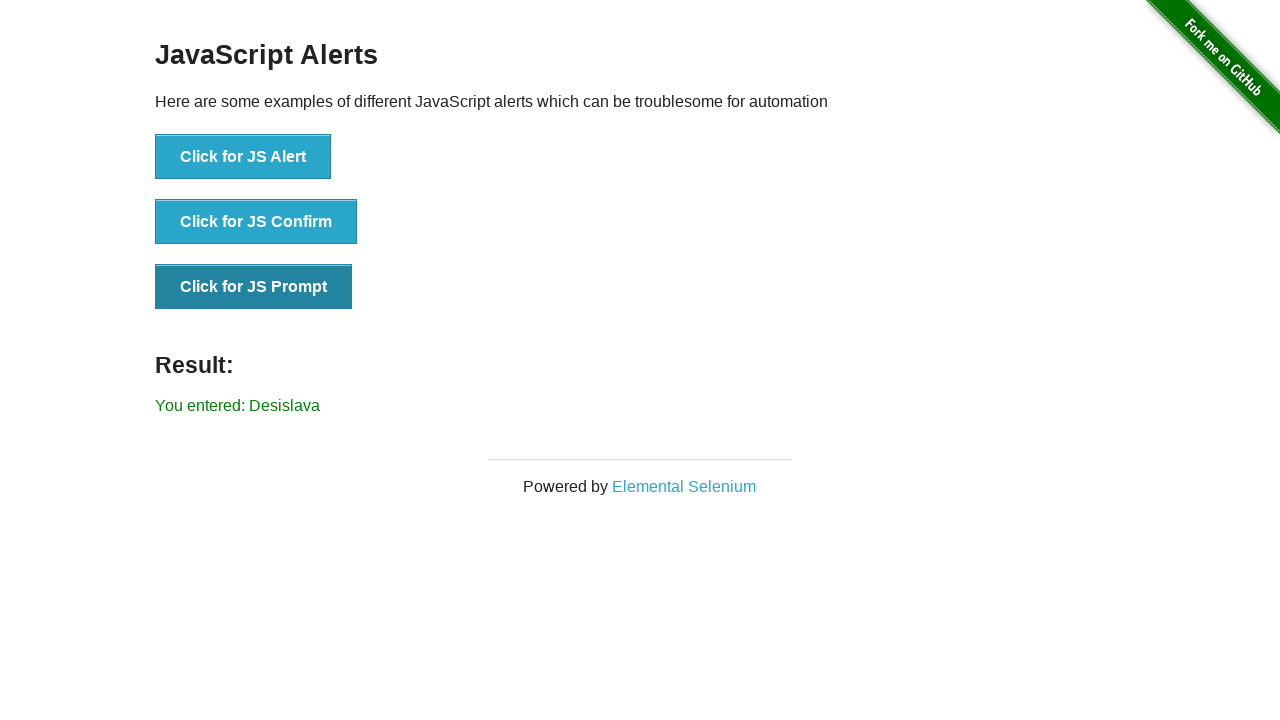

Clicked button to trigger second JavaScript prompt dialog at (254, 287) on button[onclick='jsPrompt()']
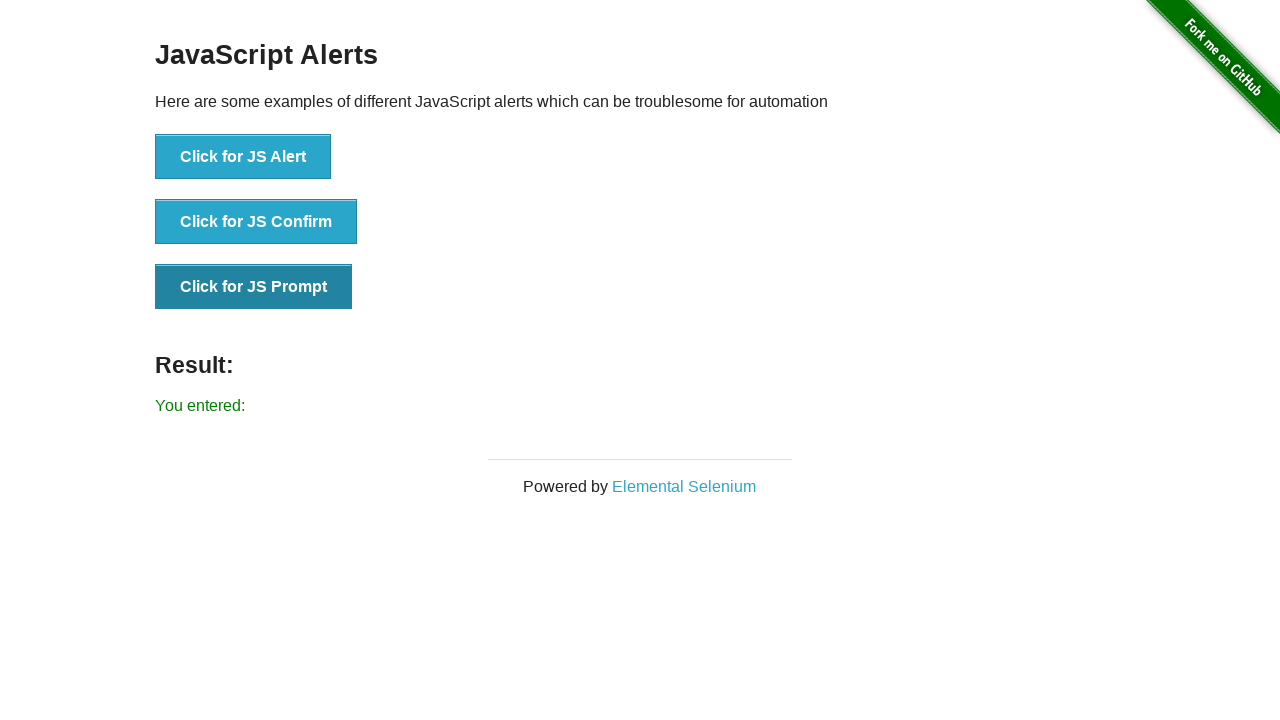

Result element updated after accepting empty prompt
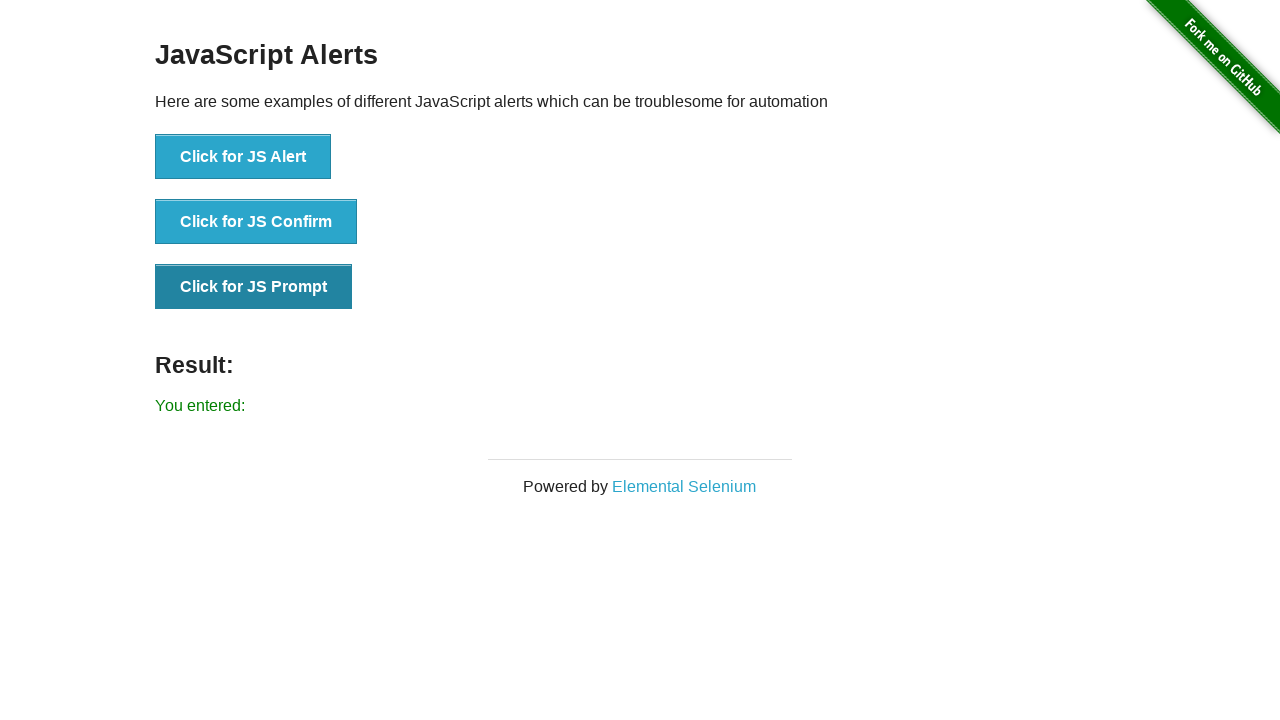

Set up dialog handler to dismiss prompt
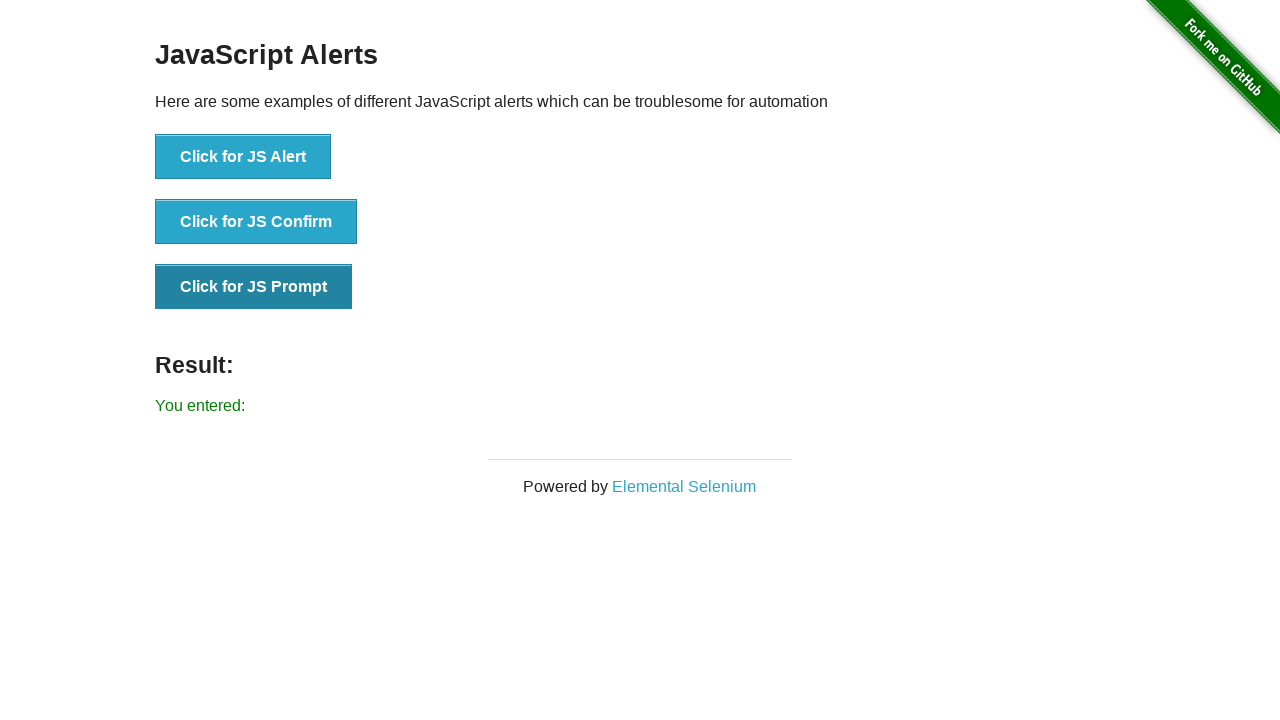

Clicked button to trigger third JavaScript prompt dialog at (254, 287) on button[onclick='jsPrompt()']
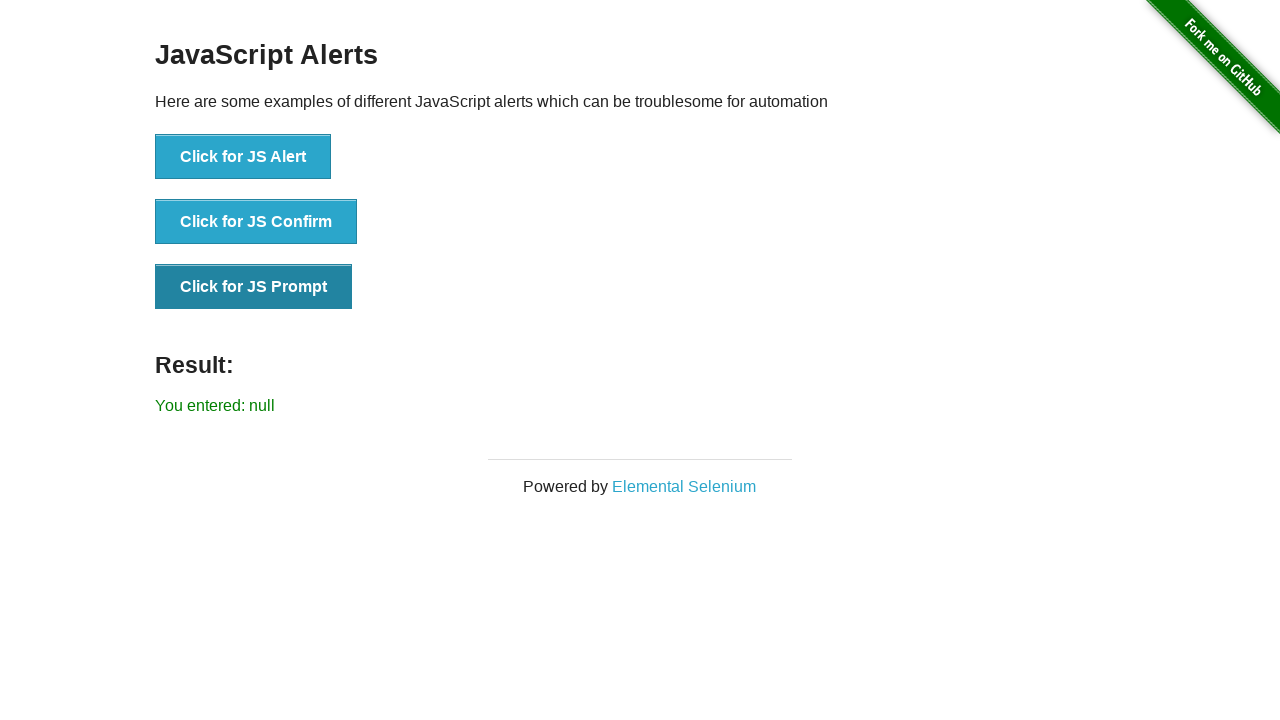

Result element updated after dismissing prompt
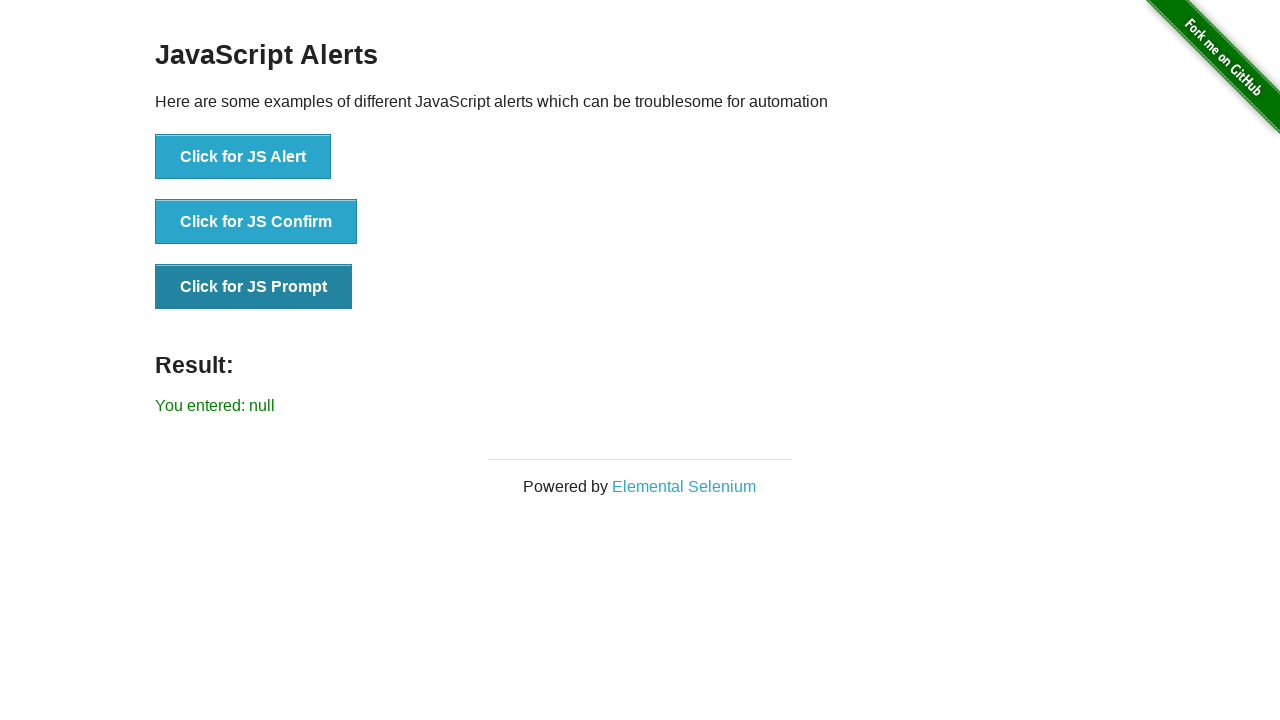

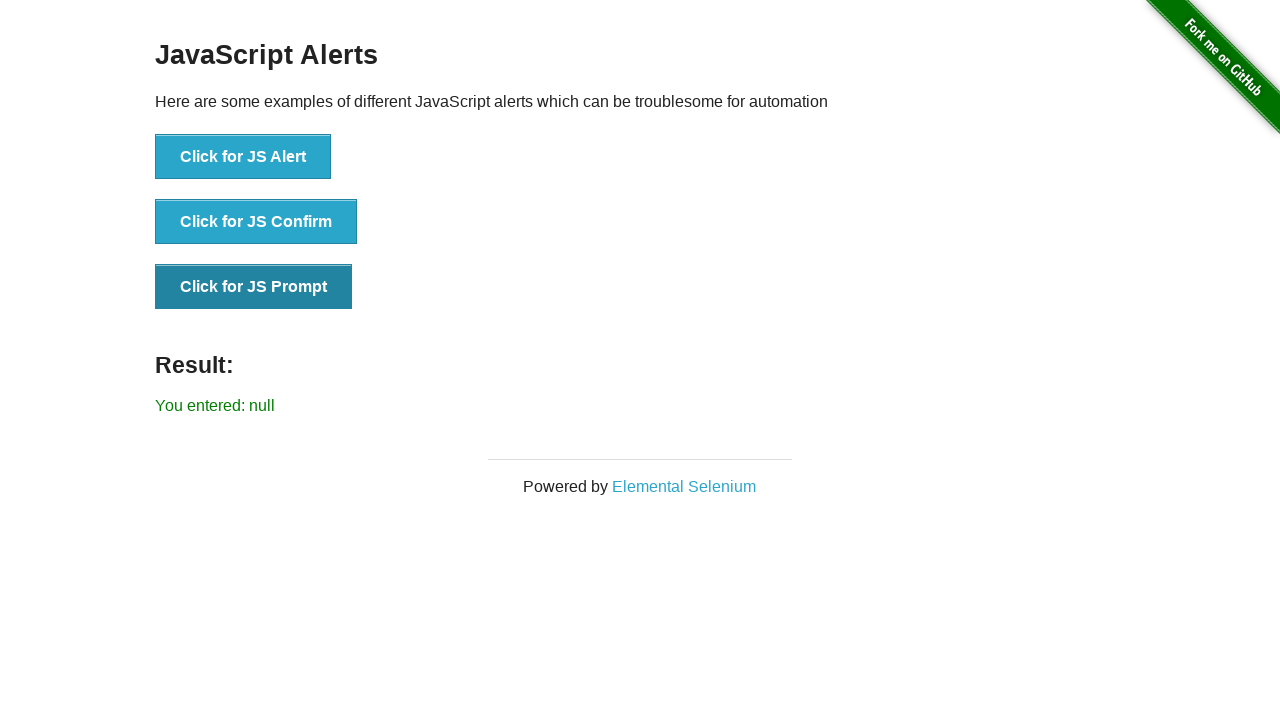